Tests navigation through product categories (Phones, Laptops, Monitors) on the demo online shop by clicking through each category

Starting URL: https://www.demoblaze.com/index.html

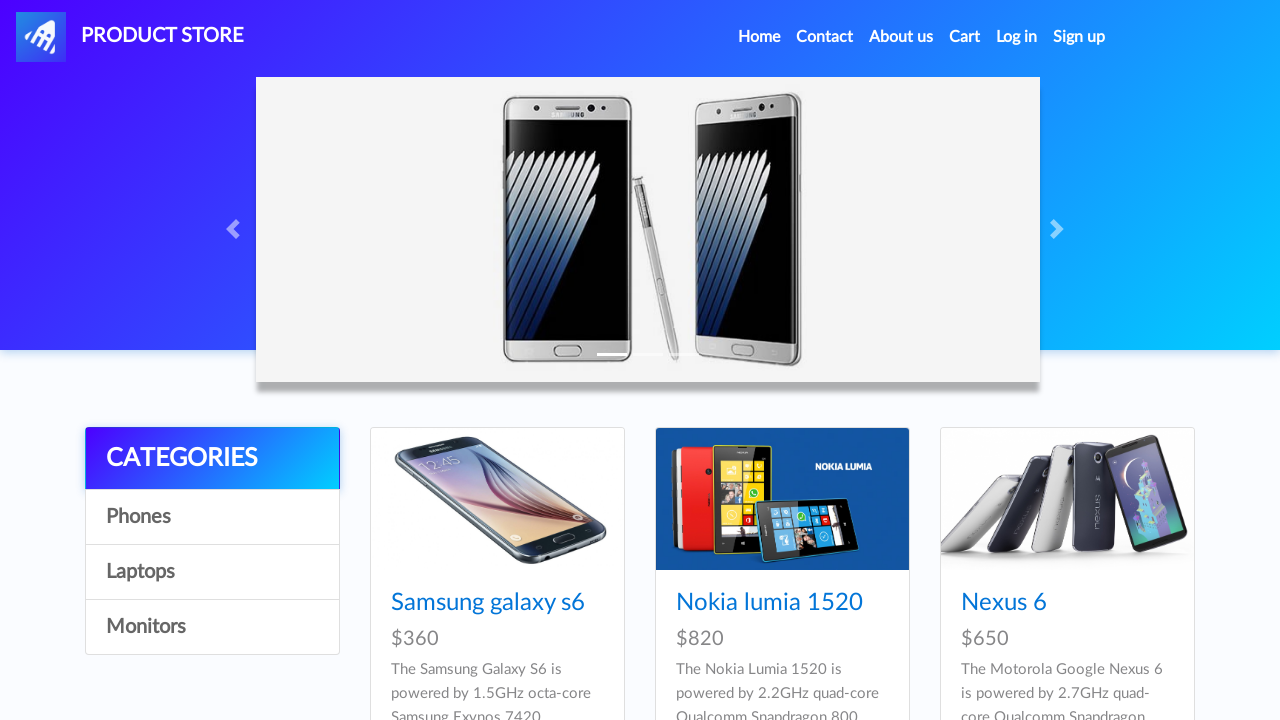

Waited for Samsung galaxy s6 product to load
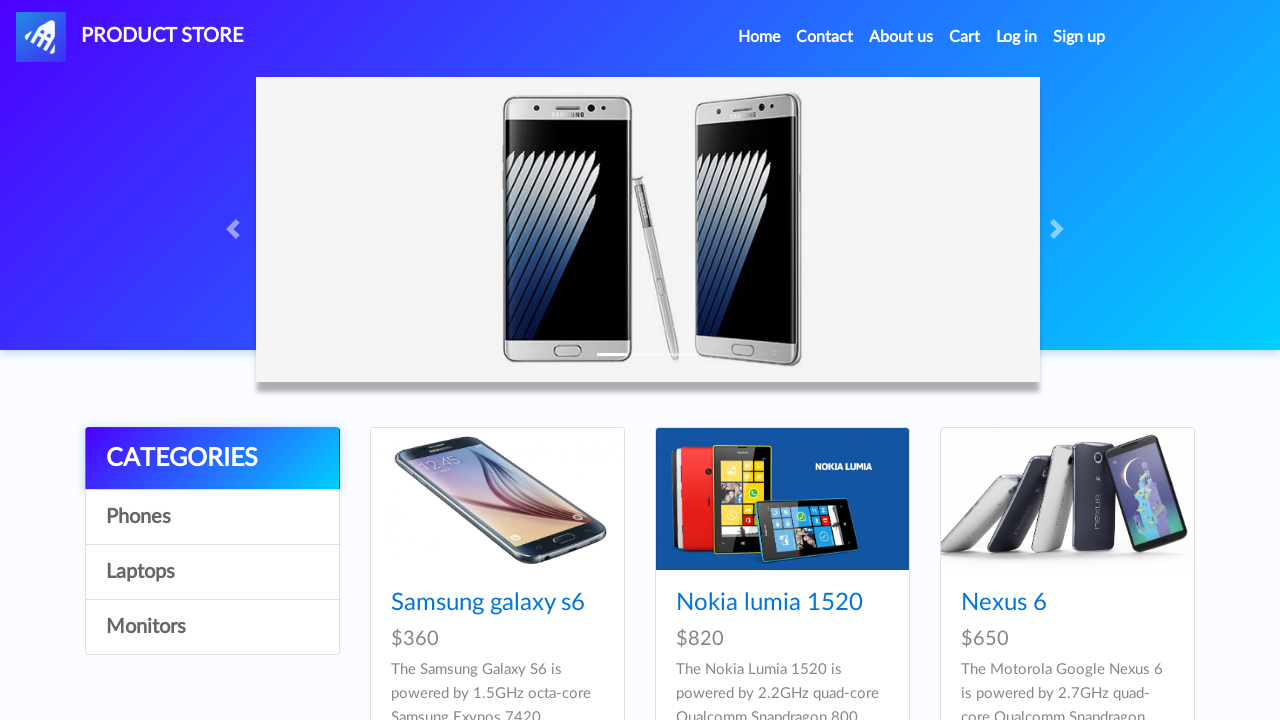

Clicked on Phones category at (212, 517) on xpath=//div[@class='list-group']/a[2]
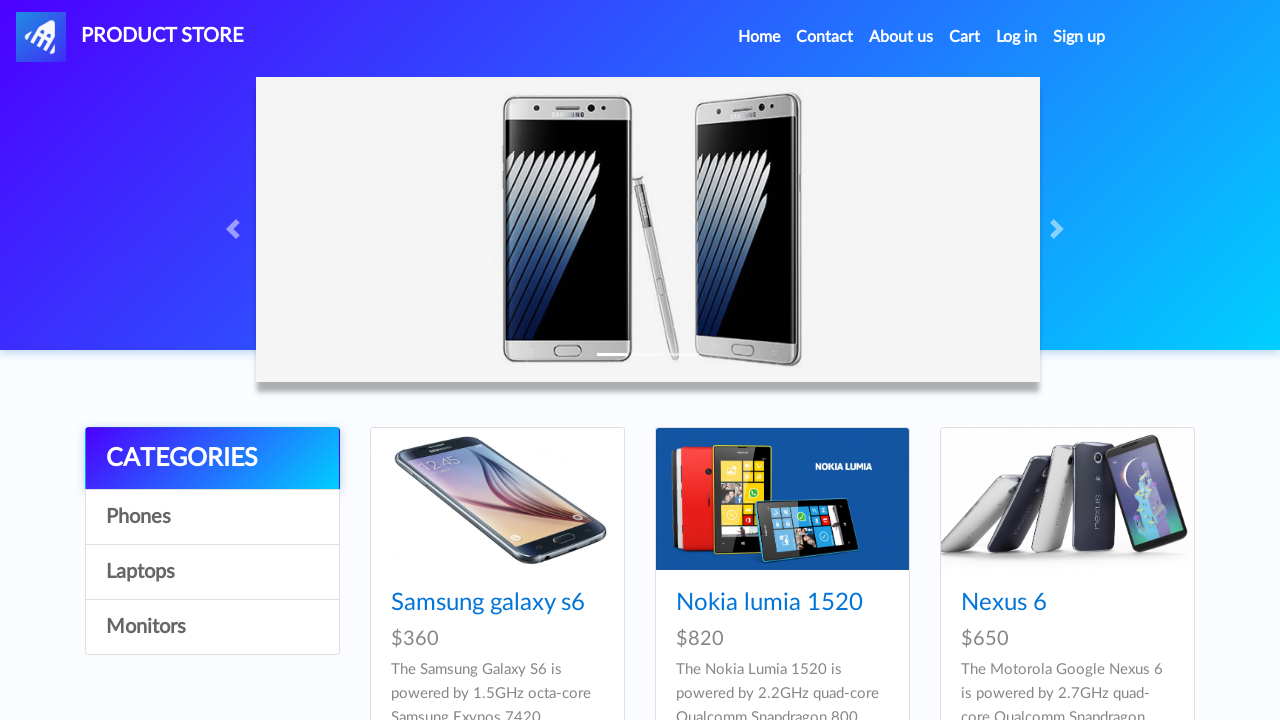

Waited for Phones category to load
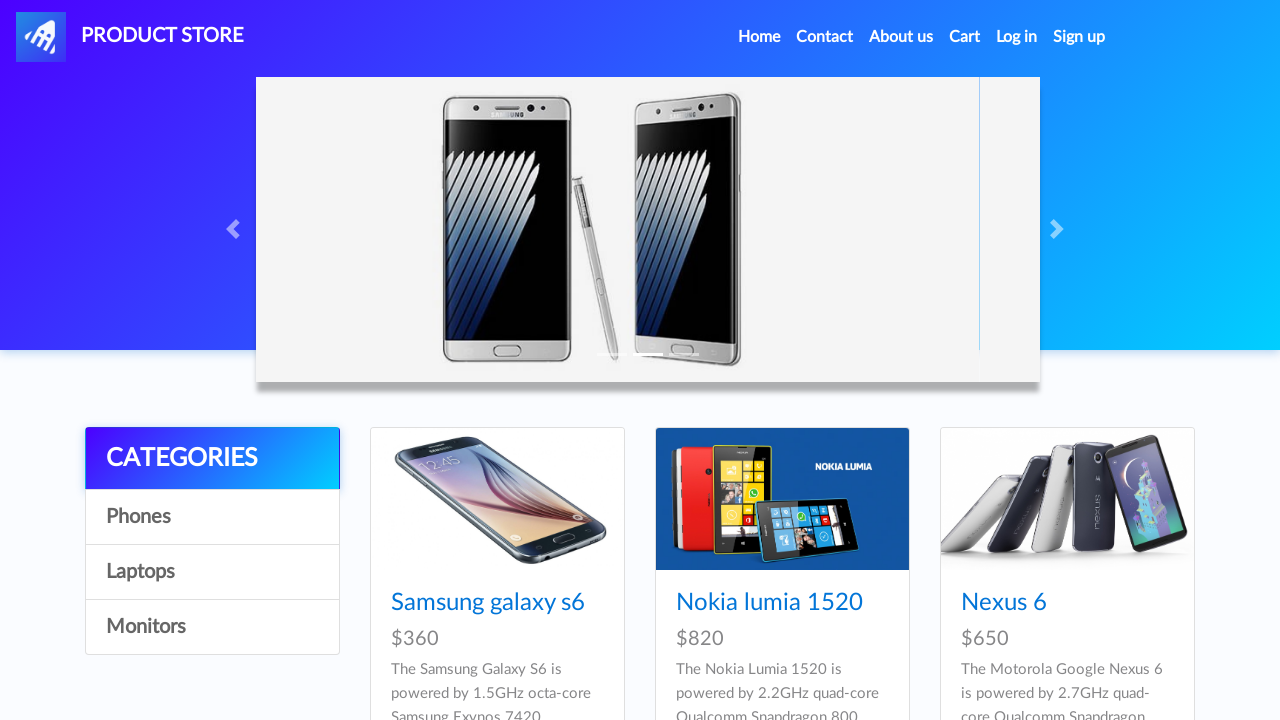

Clicked on Laptops category at (212, 572) on xpath=//div[@class='list-group']/a[3]
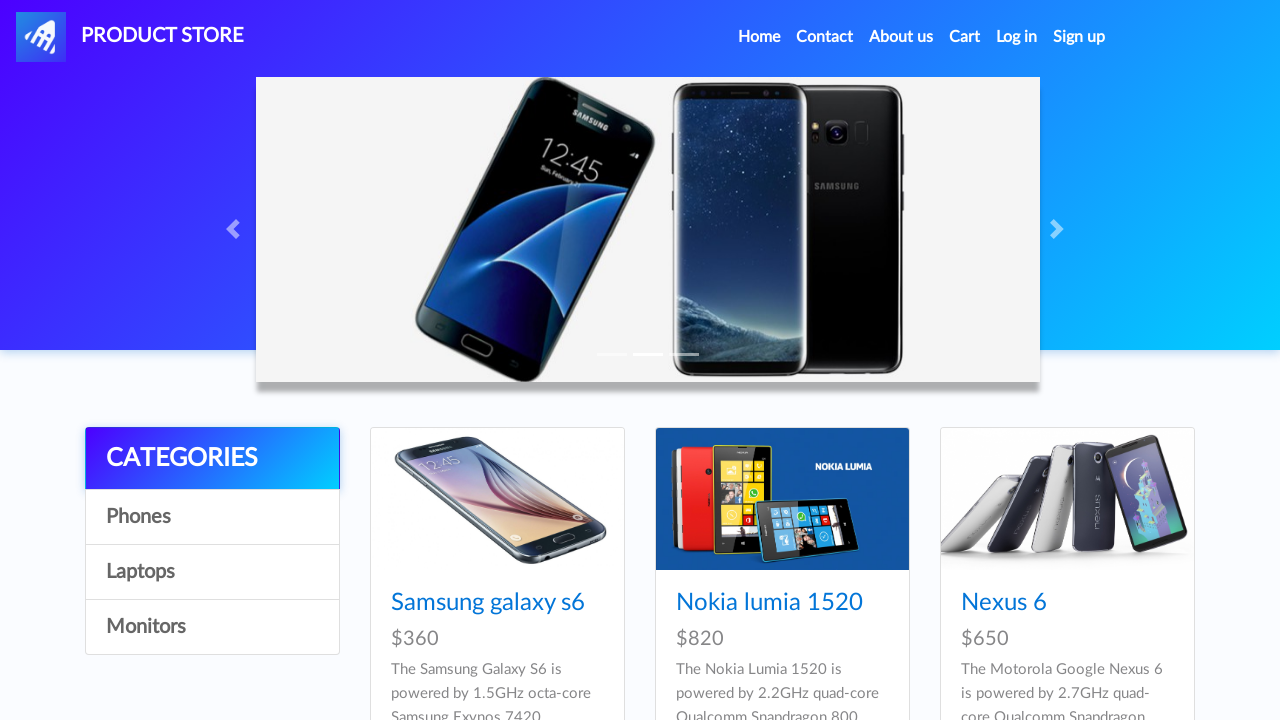

Waited for Laptops category to load
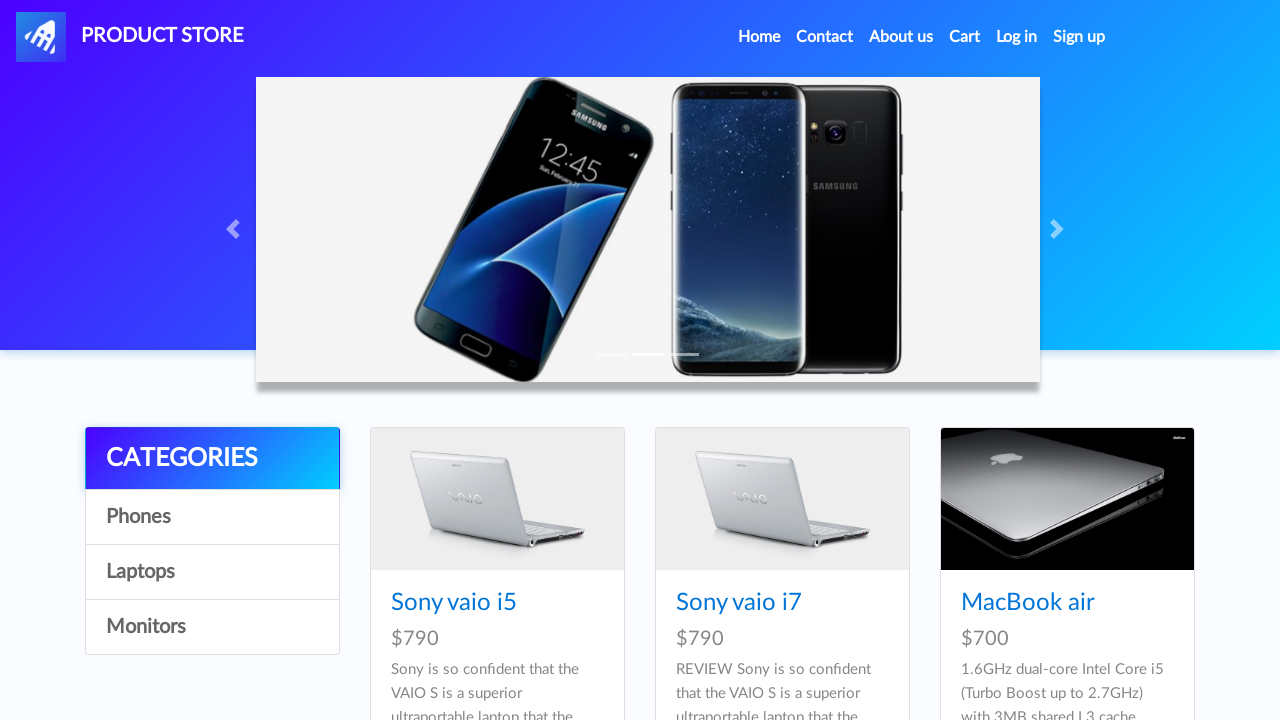

Clicked on Monitors category at (212, 627) on xpath=//div[@class='list-group']/a[4]
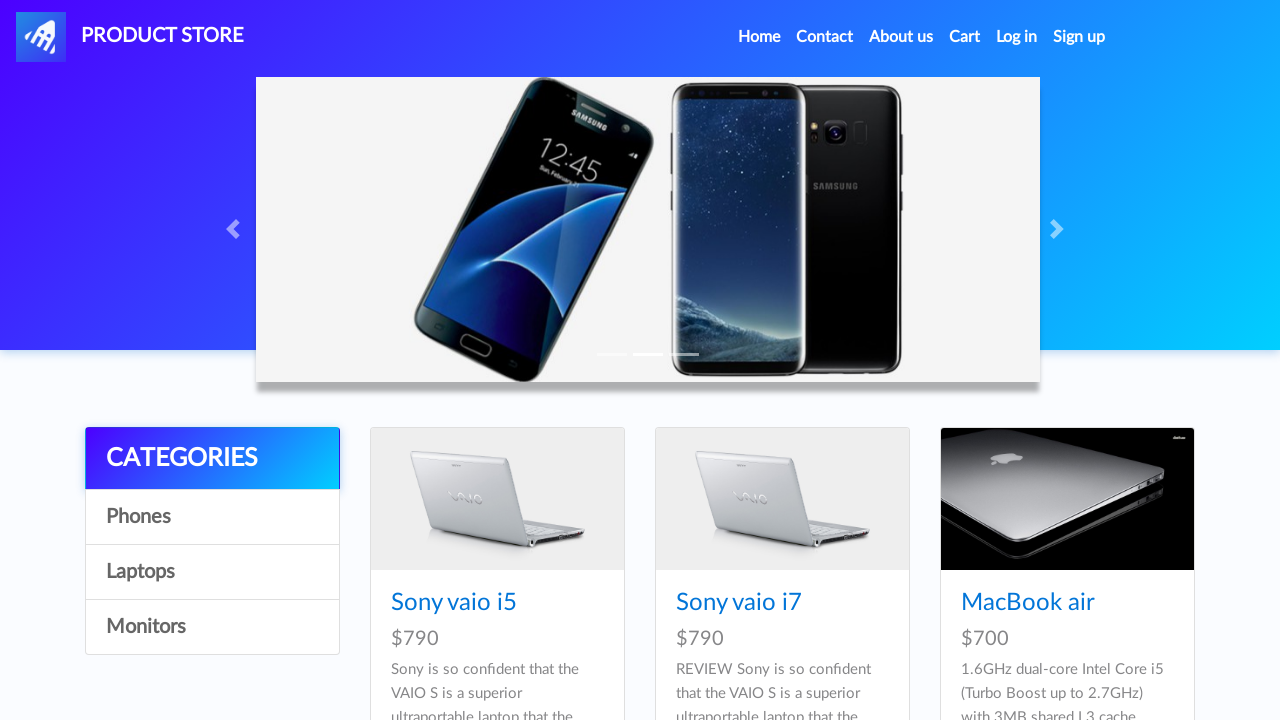

Waited for Monitors category to load
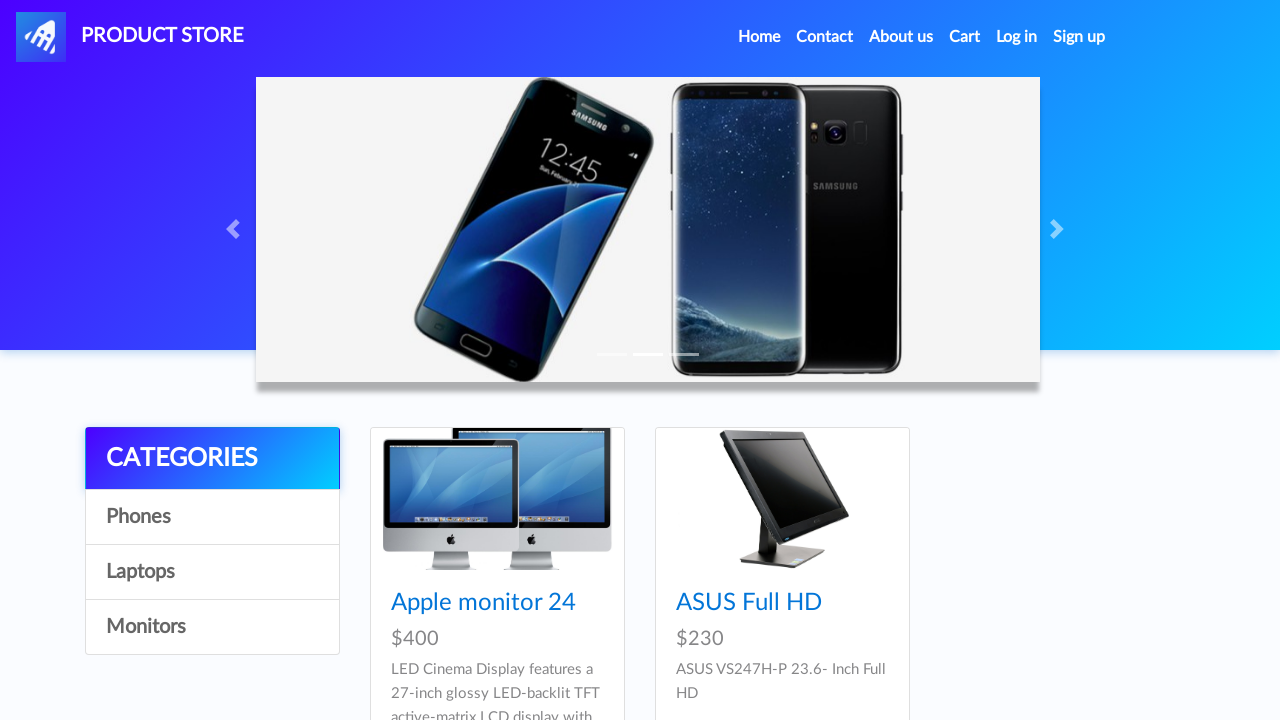

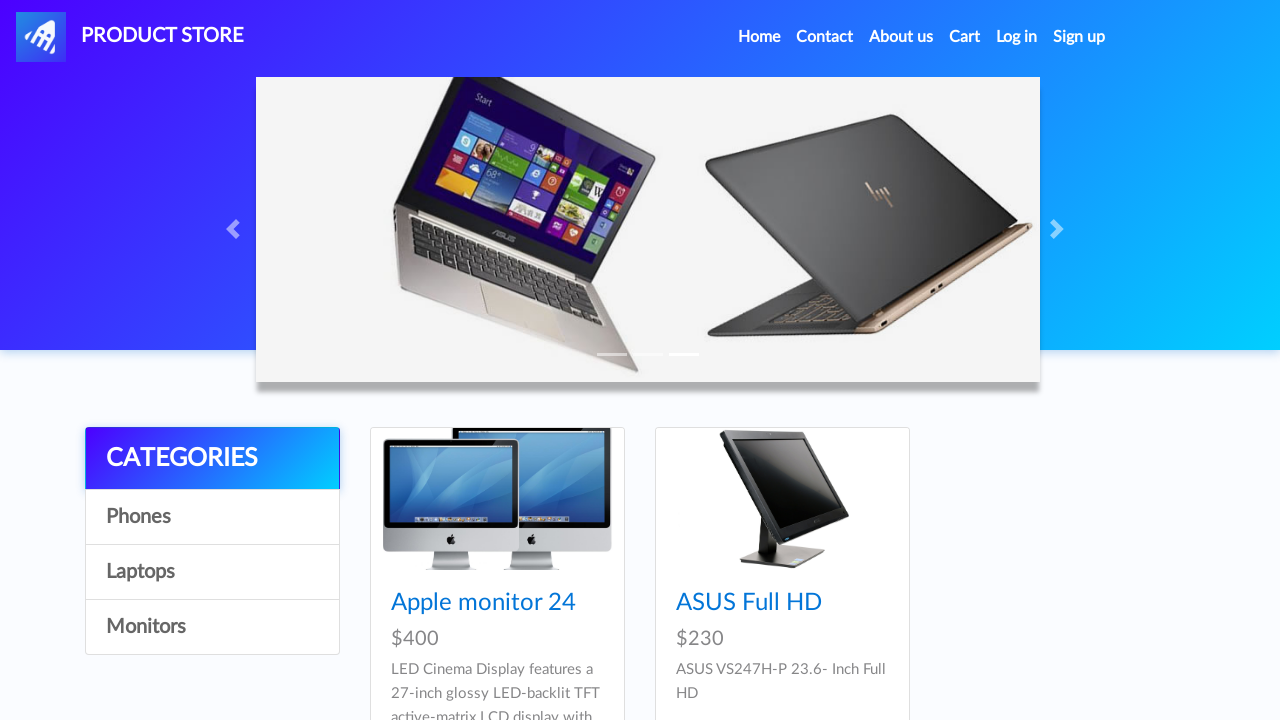